Tests the Text Box form on DemoQA by filling in full name, email, current address, and permanent address fields, then submitting the form.

Starting URL: https://demoqa.com/text-box

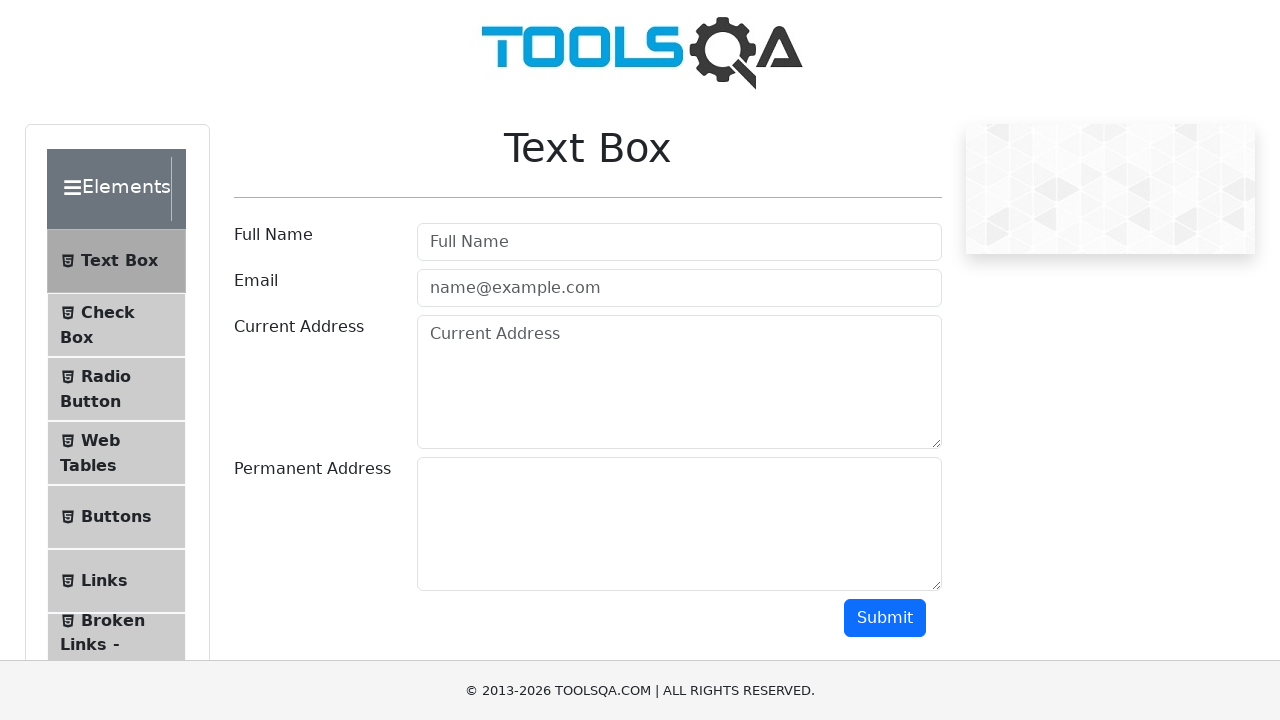

Clicked on Text Box section to ensure it's active at (119, 261) on xpath=//span[text()='Text Box']
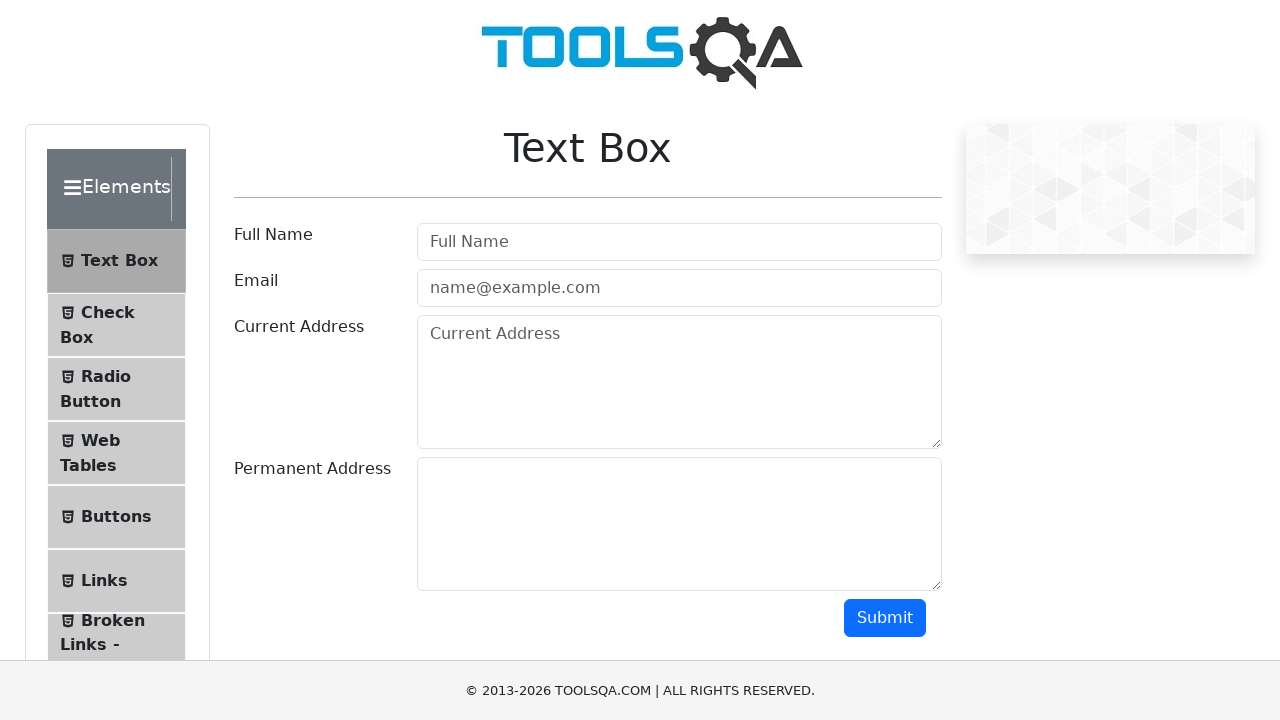

Clicked on Full Name field at (679, 242) on #userName
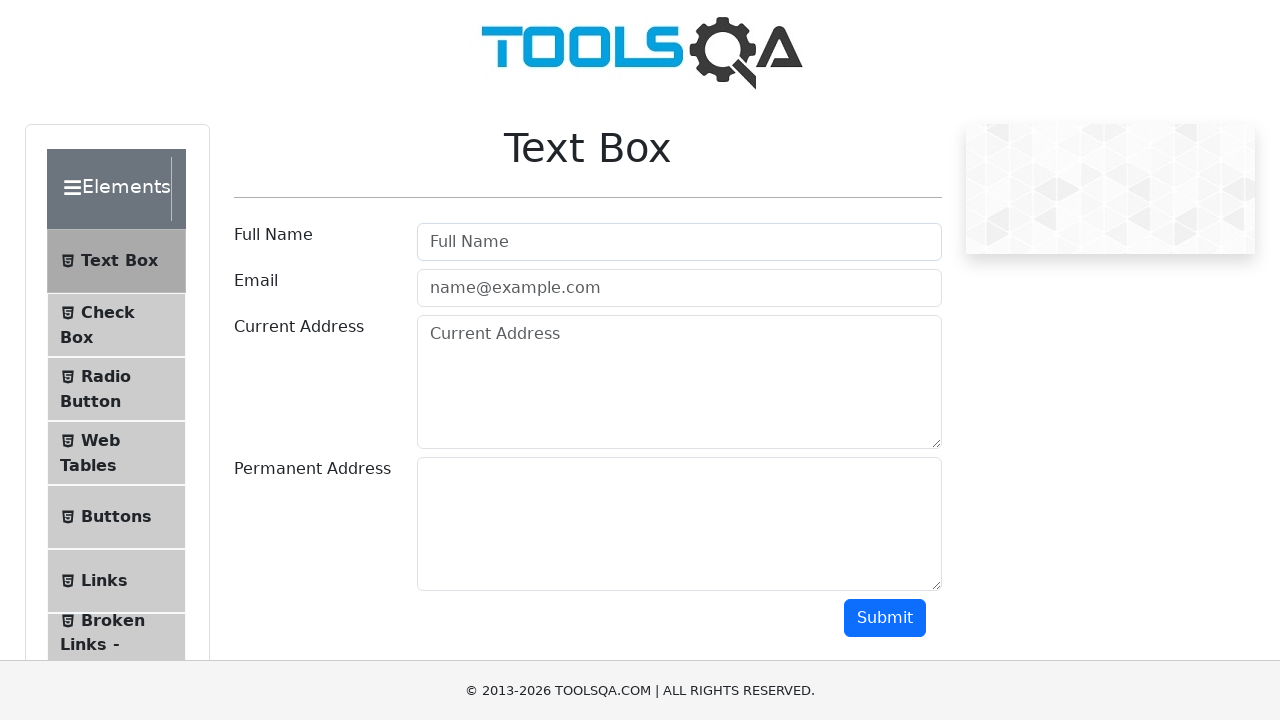

Filled Full Name field with 'Georgiana Alina' on #userName
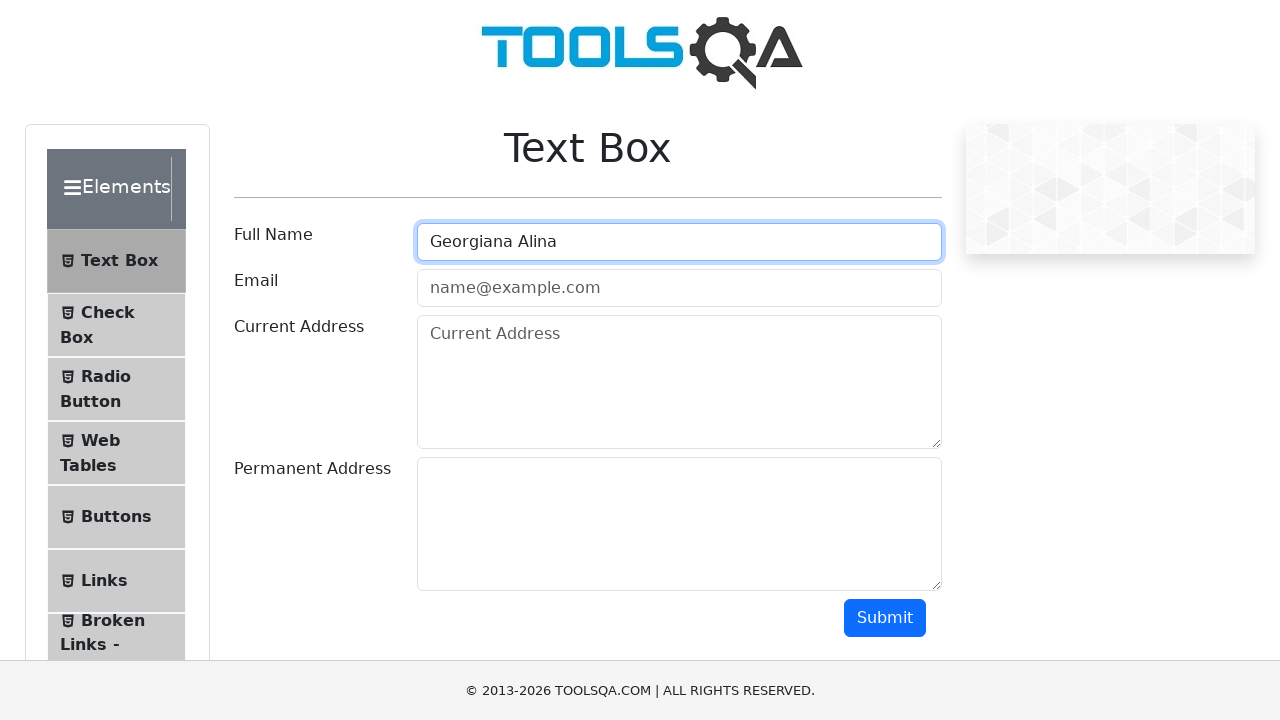

Pressed Tab to move to next field
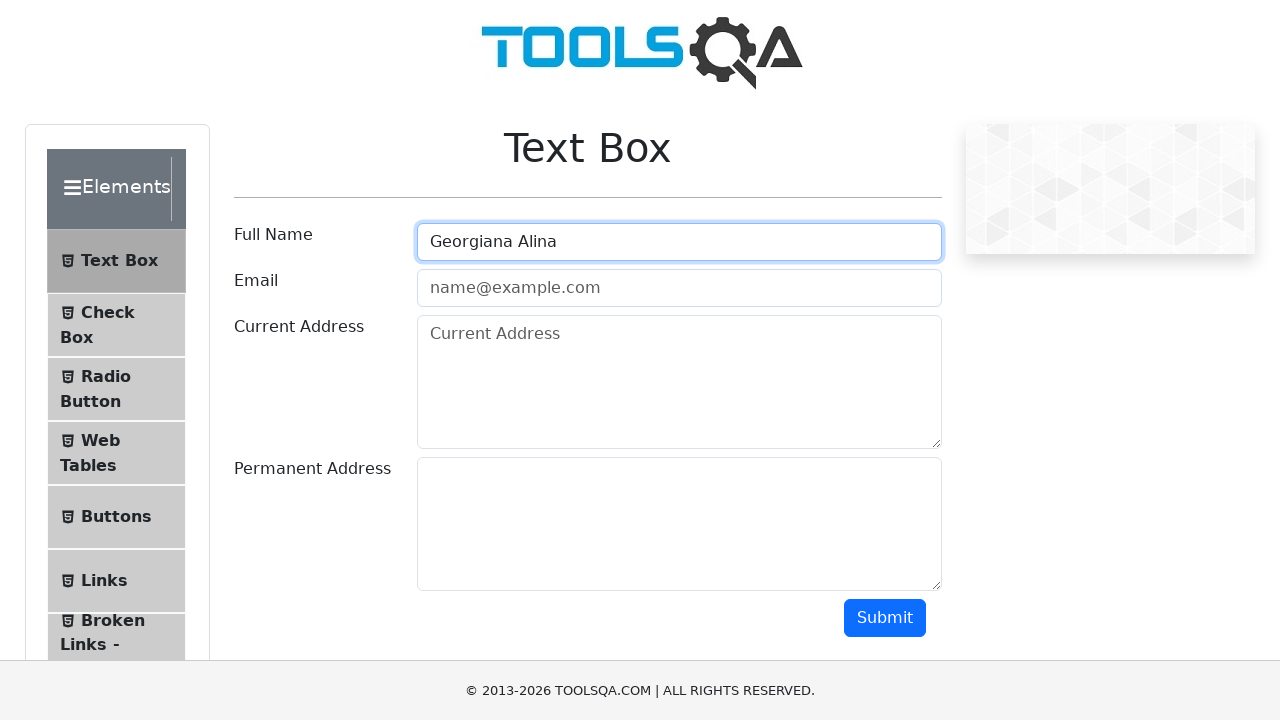

Clicked on Email field at (679, 288) on #userEmail
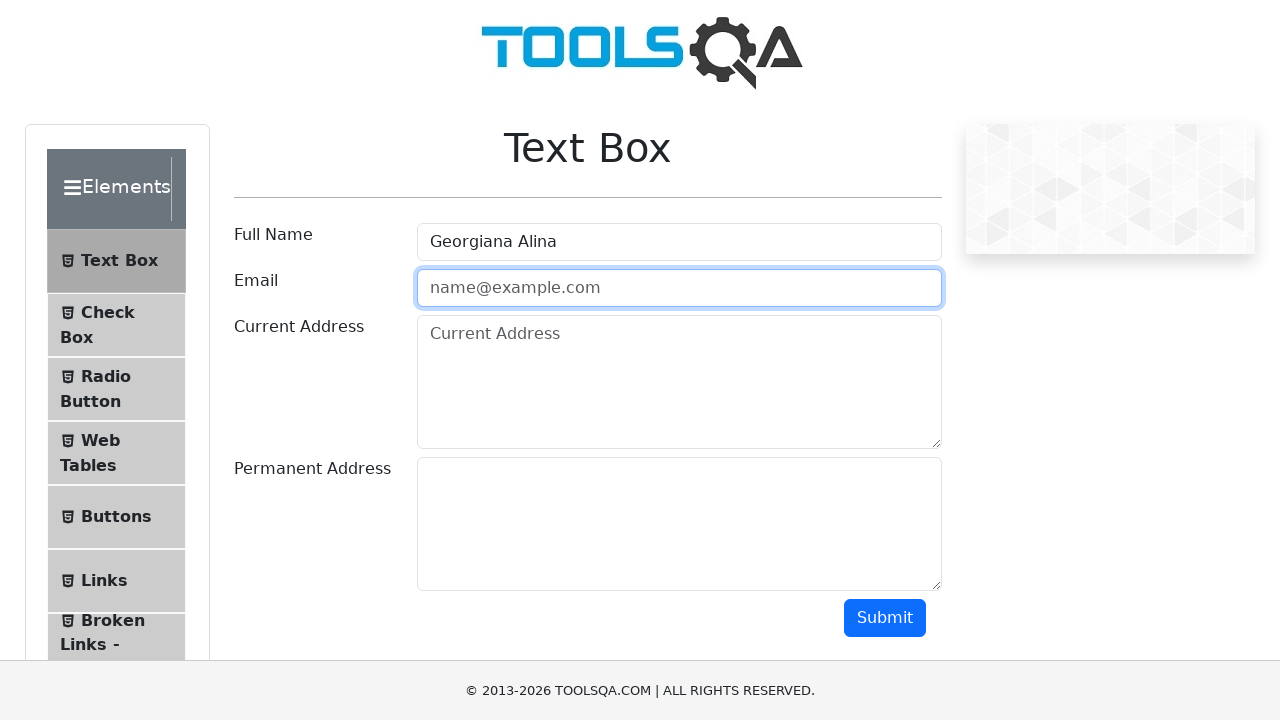

Filled Email field with 'test@test.com' on #userEmail
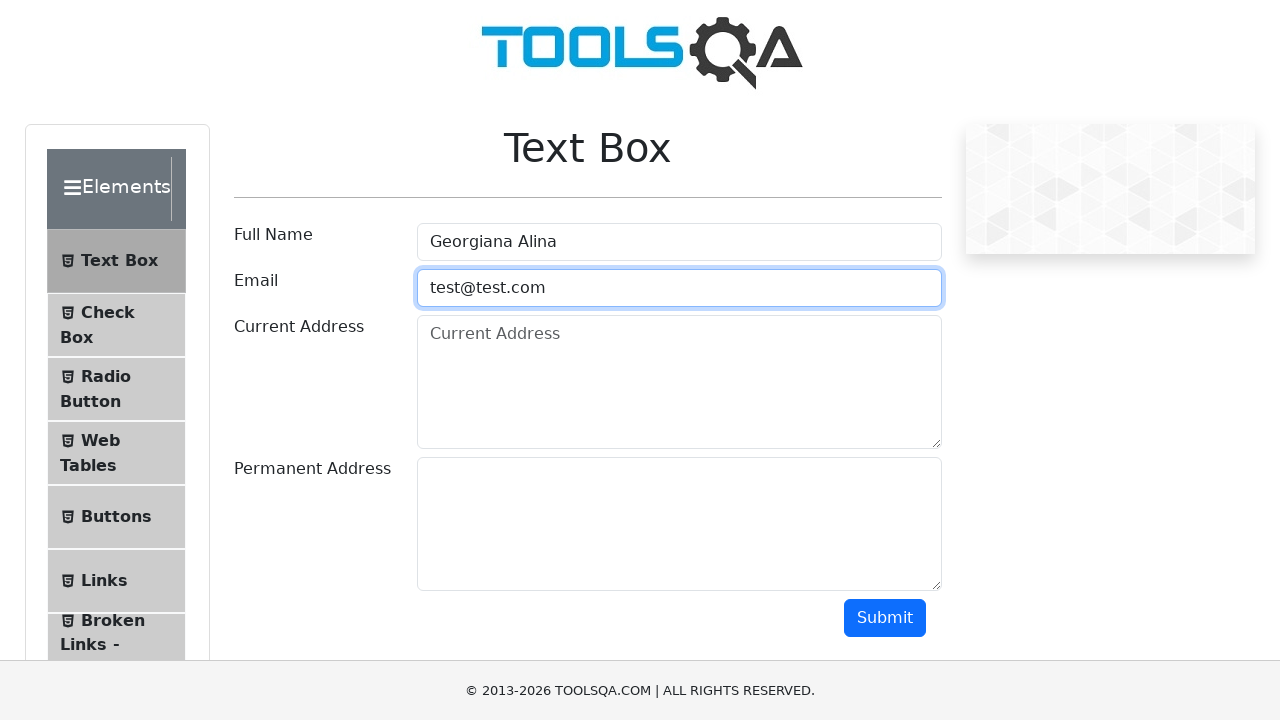

Pressed Tab to move to next field
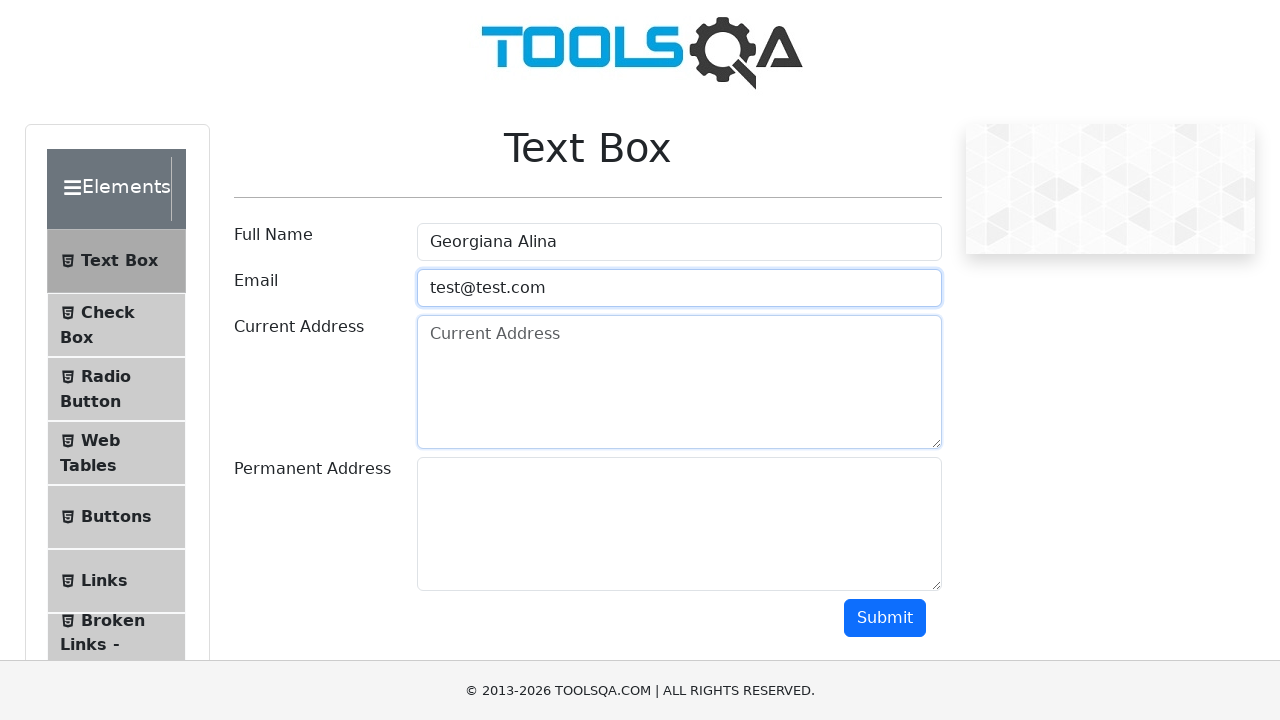

Scrolled down to reveal remaining form fields
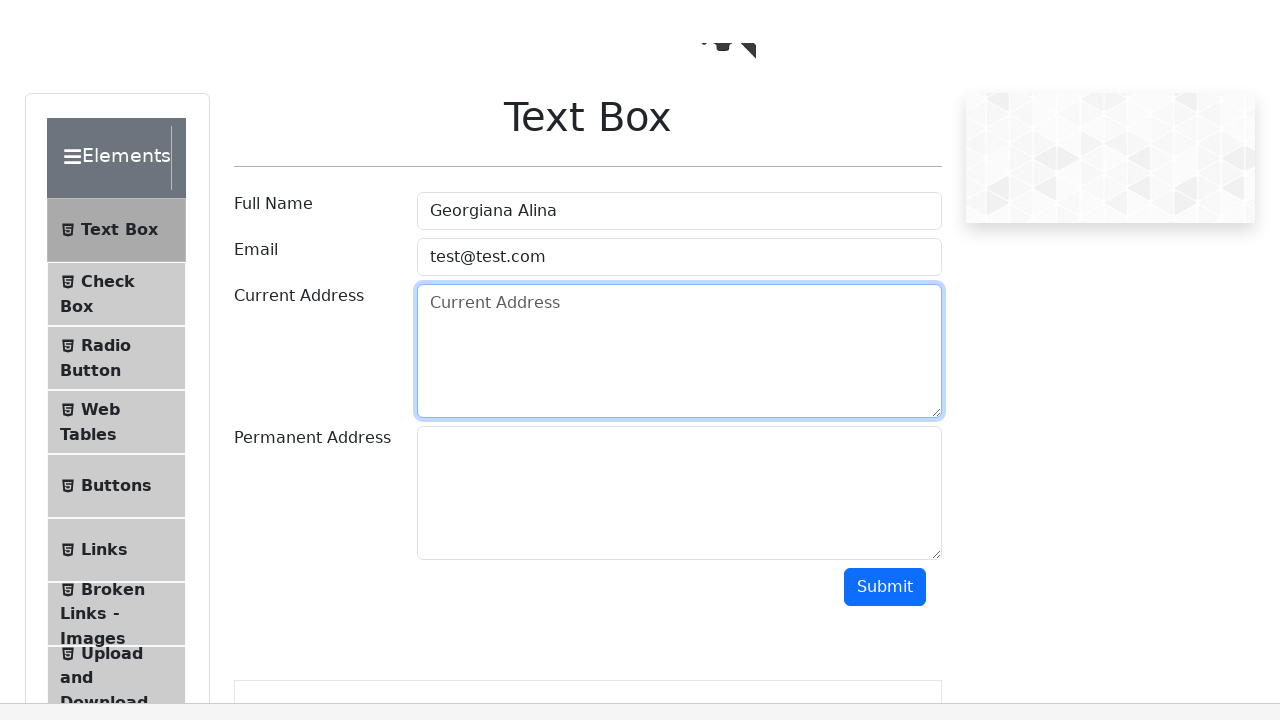

Clicked on Current Address field at (679, 66) on #currentAddress
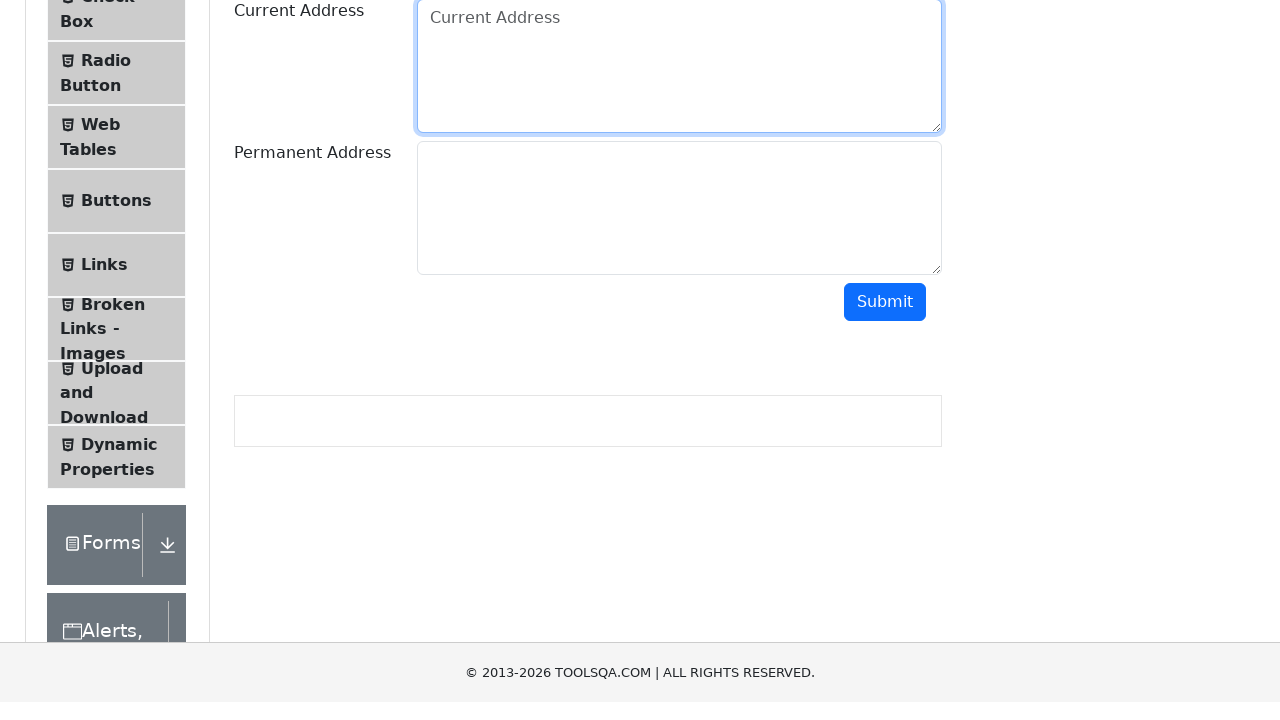

Filled Current Address field with 'Bucharest' on #currentAddress
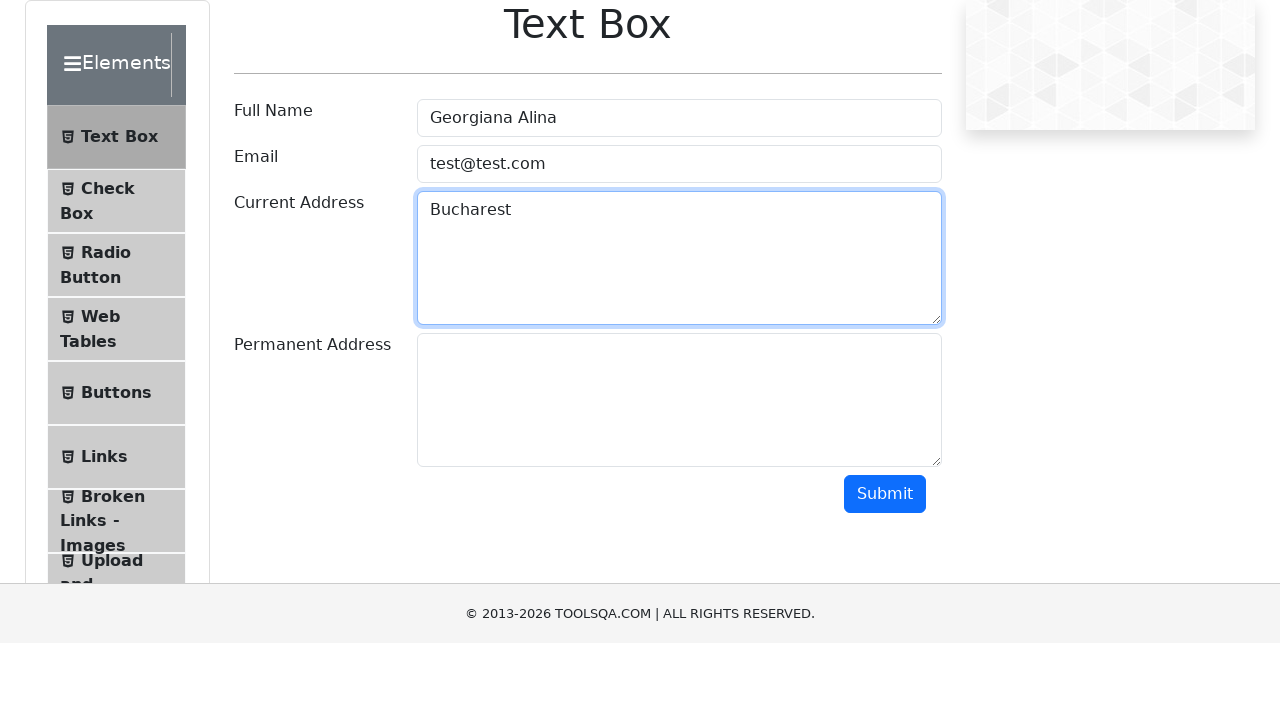

Pressed Tab to move to next field
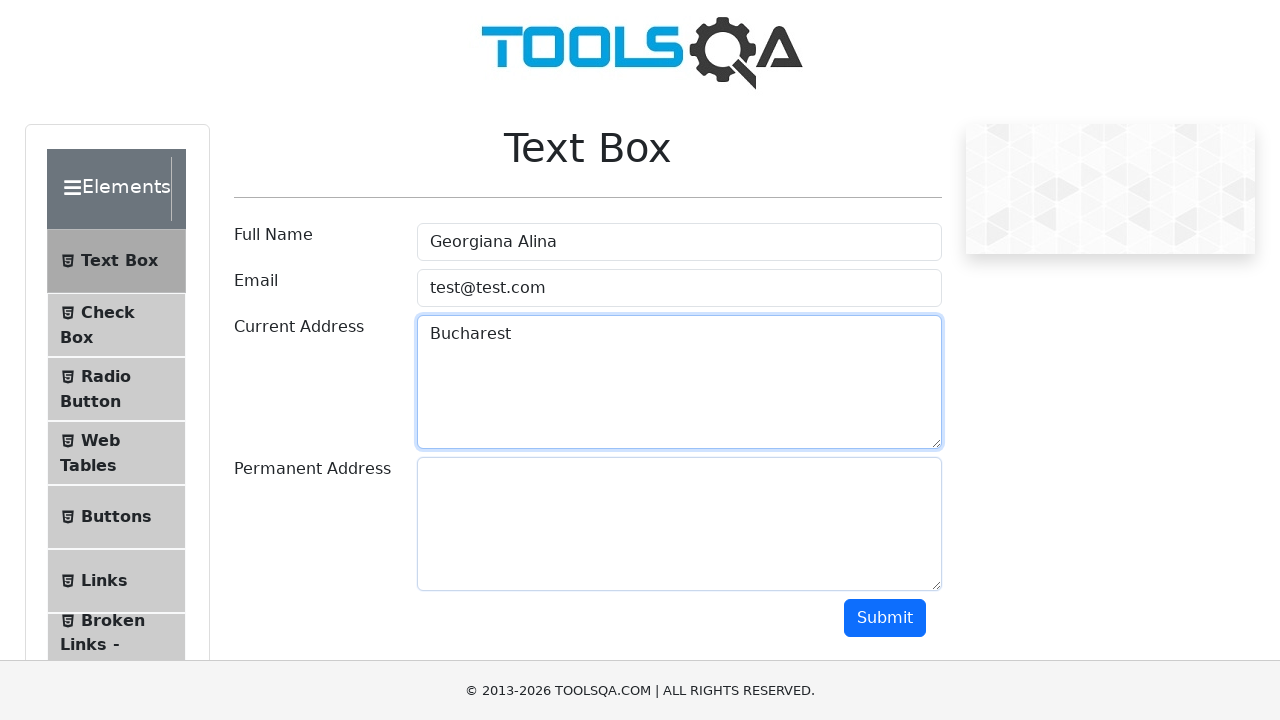

Clicked on Permanent Address field at (679, 524) on #permanentAddress
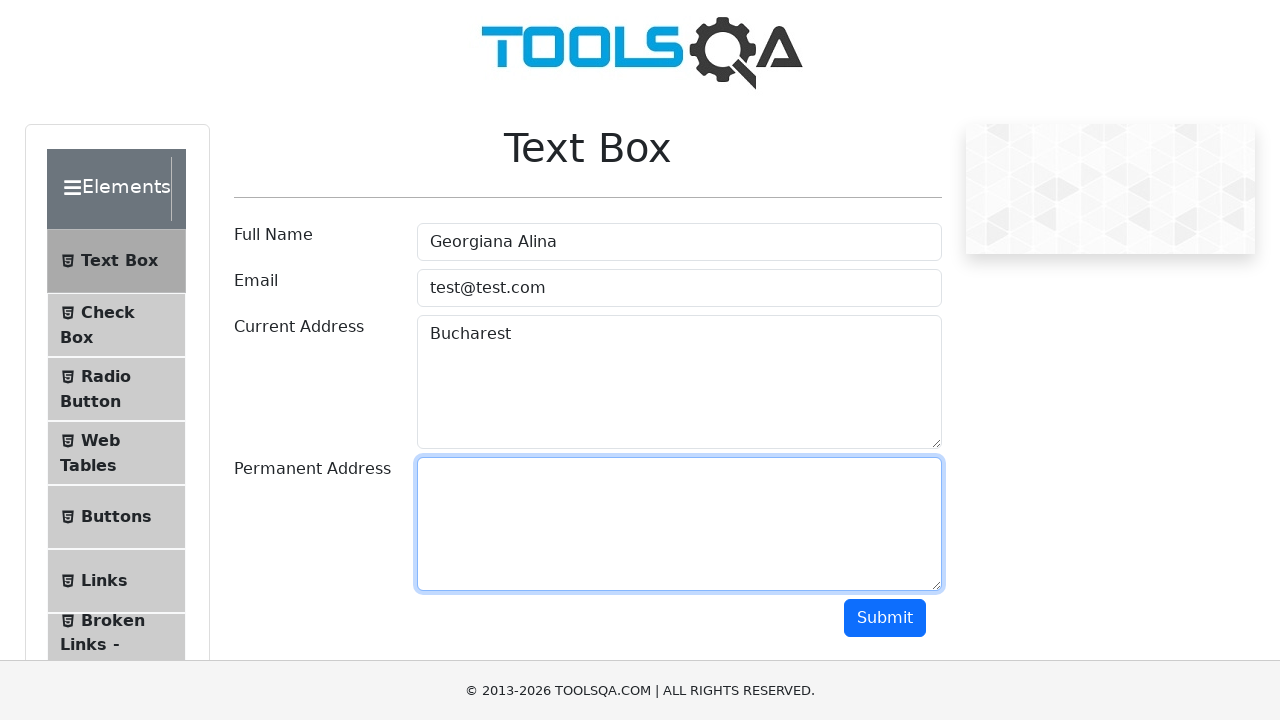

Filled Permanent Address field with 'Romania' on #permanentAddress
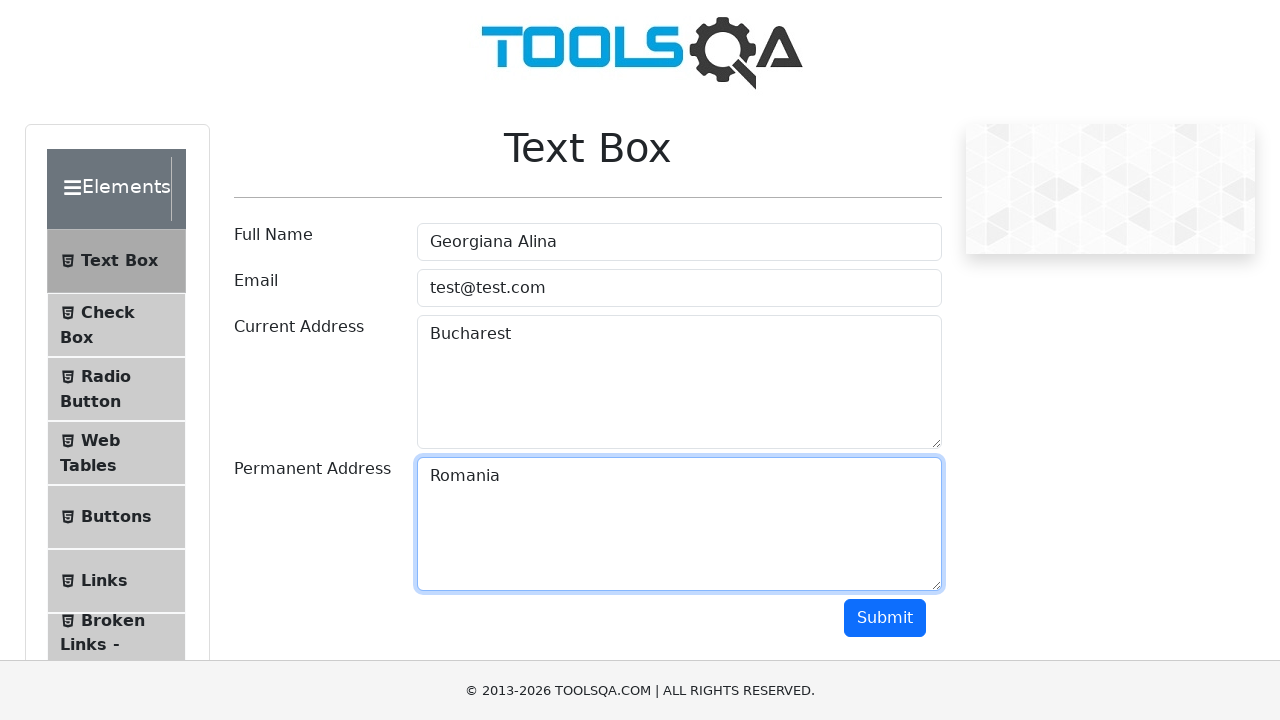

Pressed Tab to move to next field
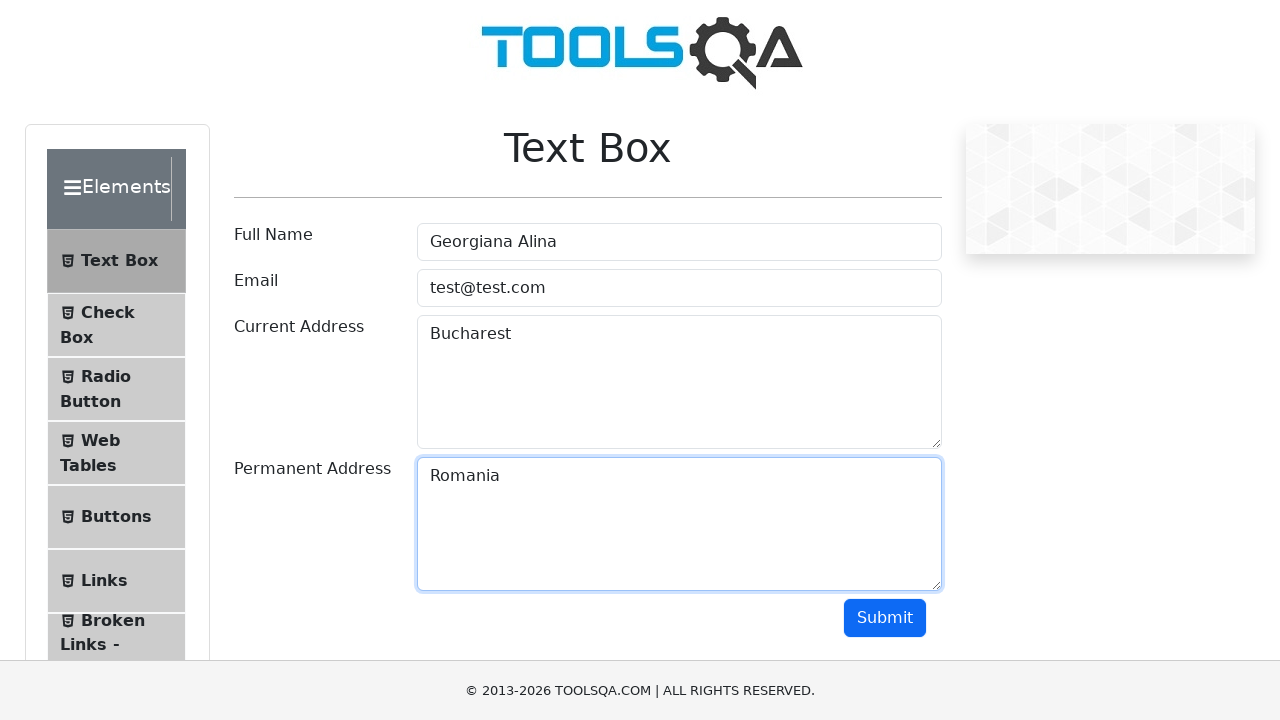

Clicked Submit button to submit the form at (885, 618) on #submit
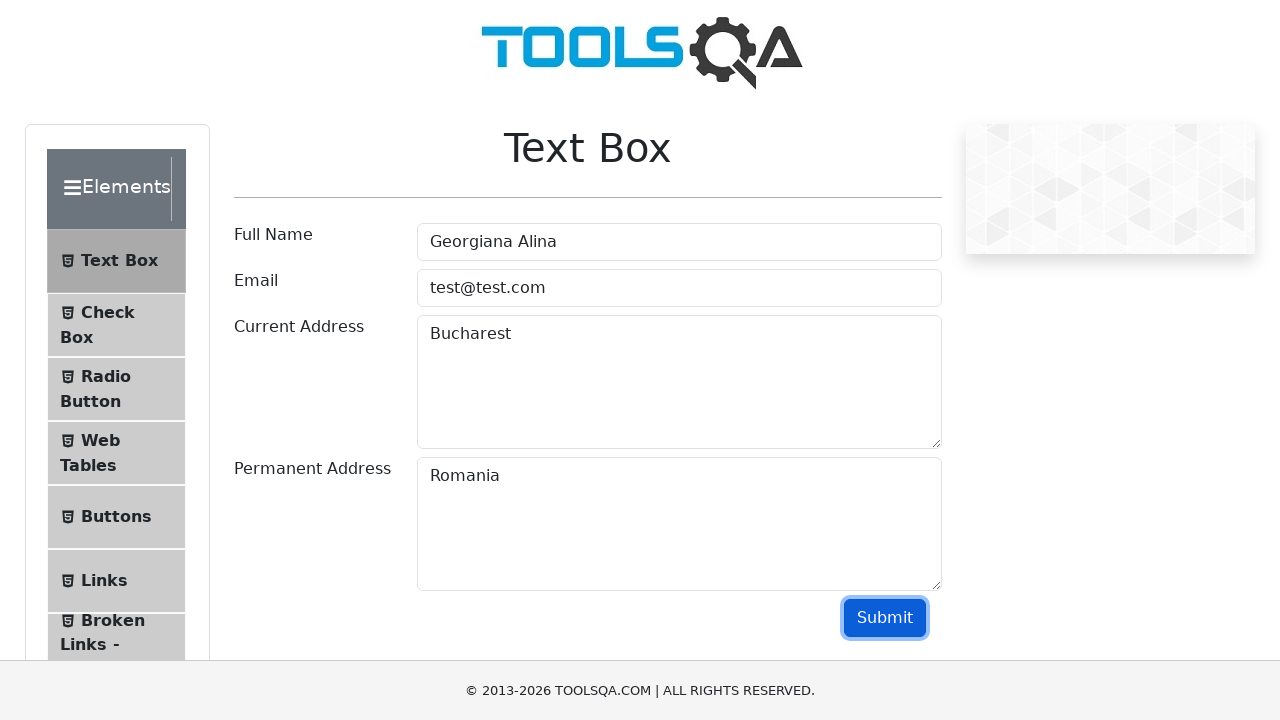

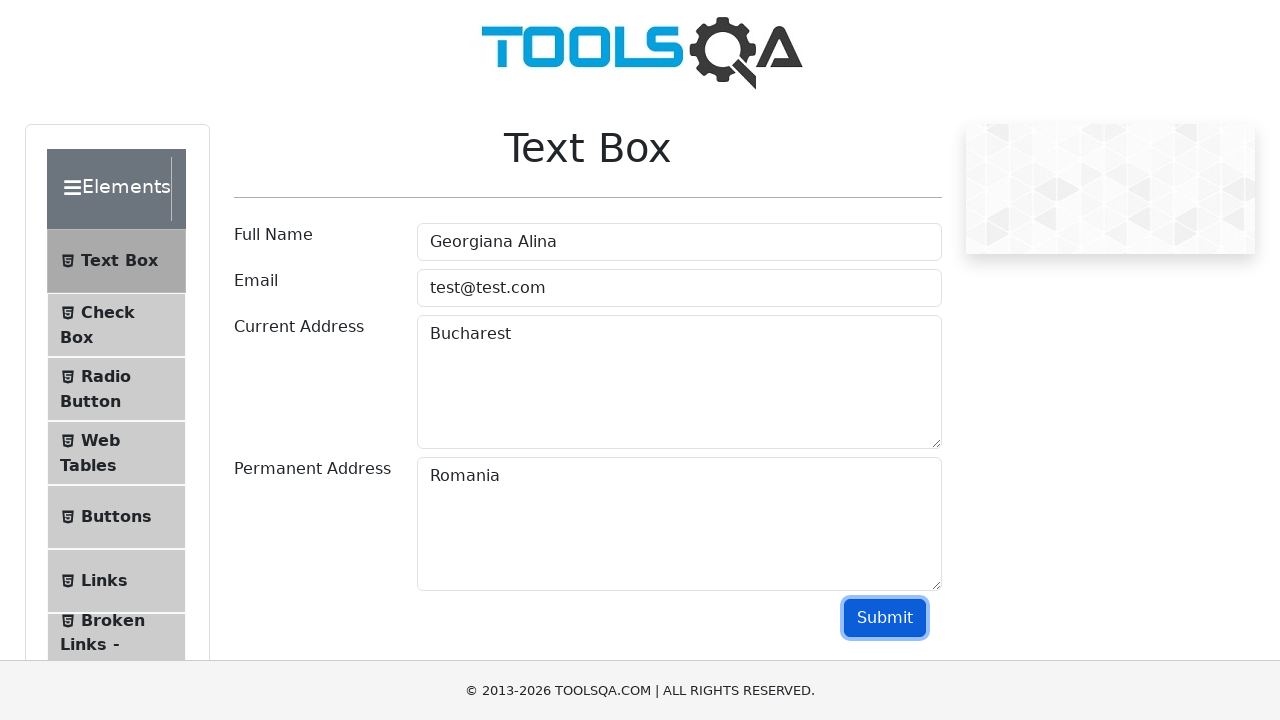